Tests handling multiple browser windows by clicking a link to open a new window, switching to it, verifying content, closing it, and returning to the parent window

Starting URL: http://the-internet.herokuapp.com/

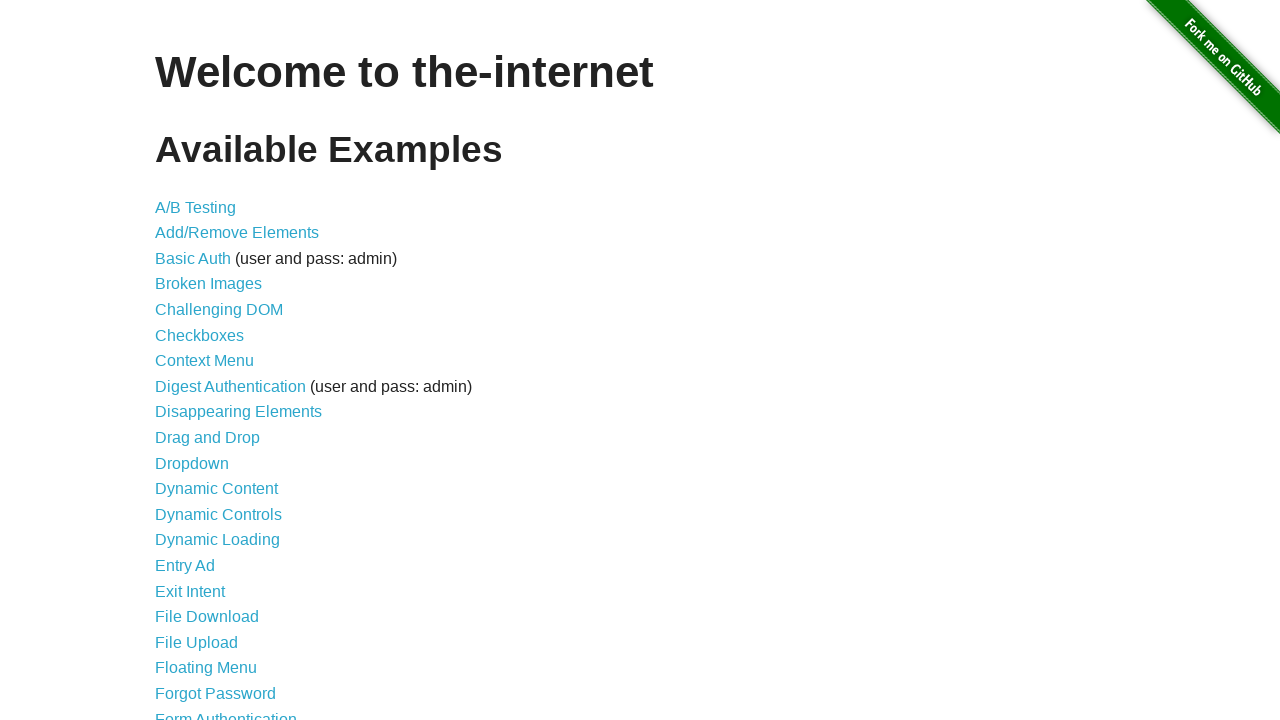

Clicked Multiple Windows link at (218, 369) on a[href='/windows']
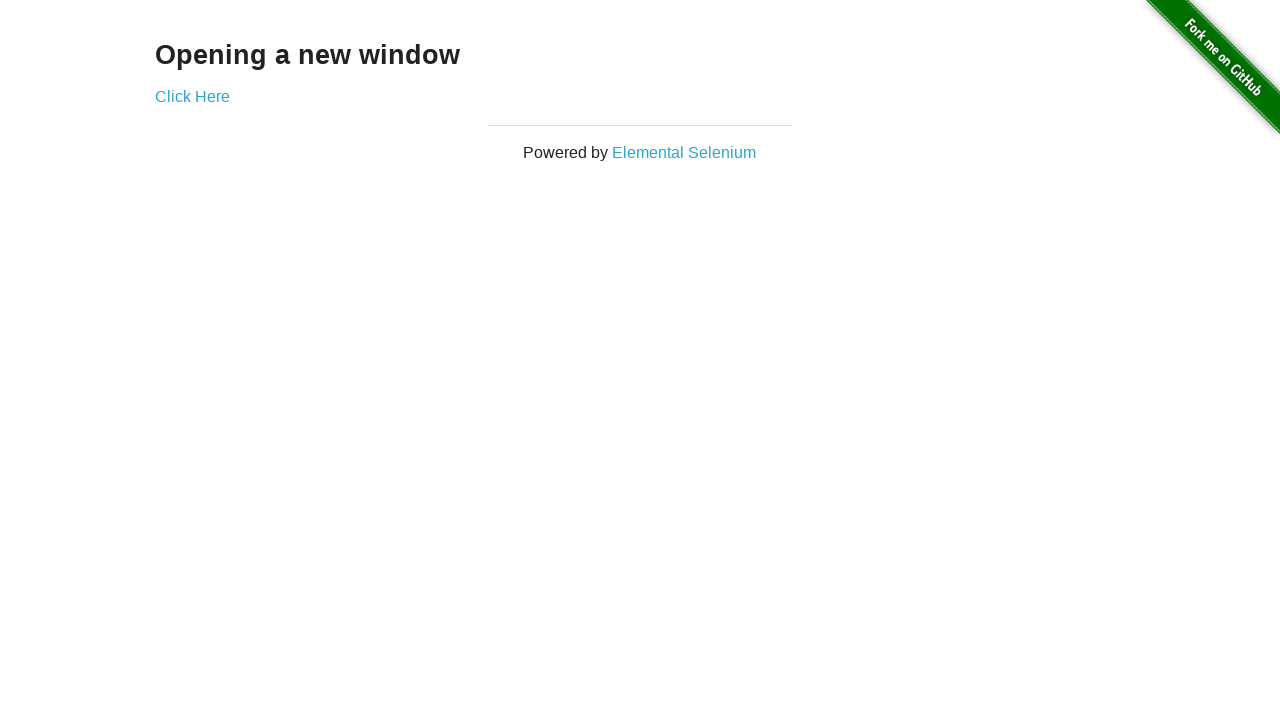

Stored original page context
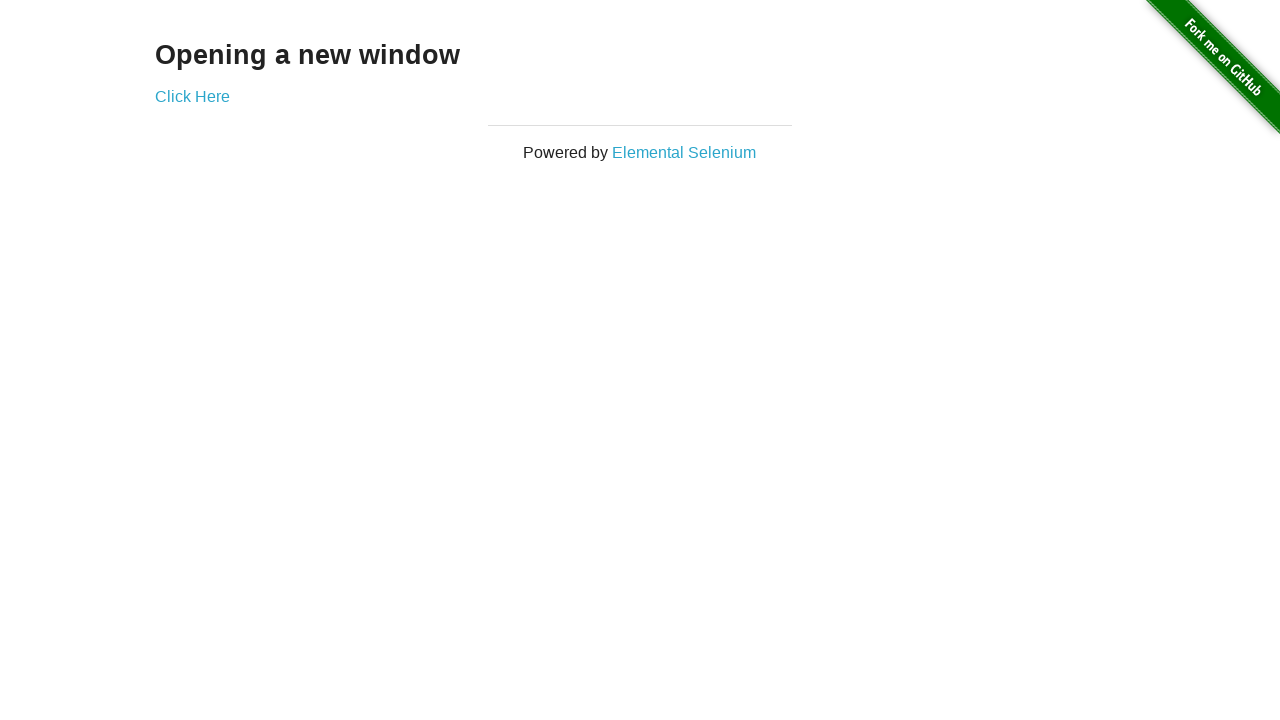

Clicked link to open new window at (192, 96) on a[href='/windows/new']
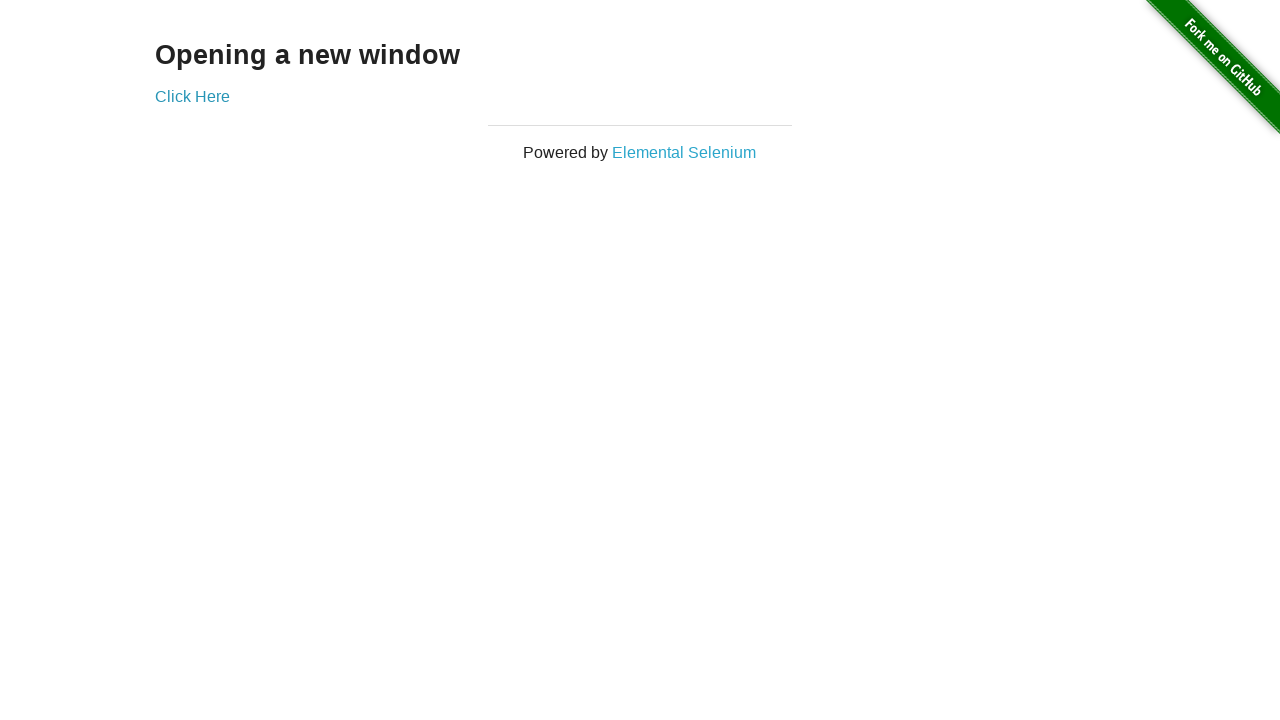

Switched to new window/tab
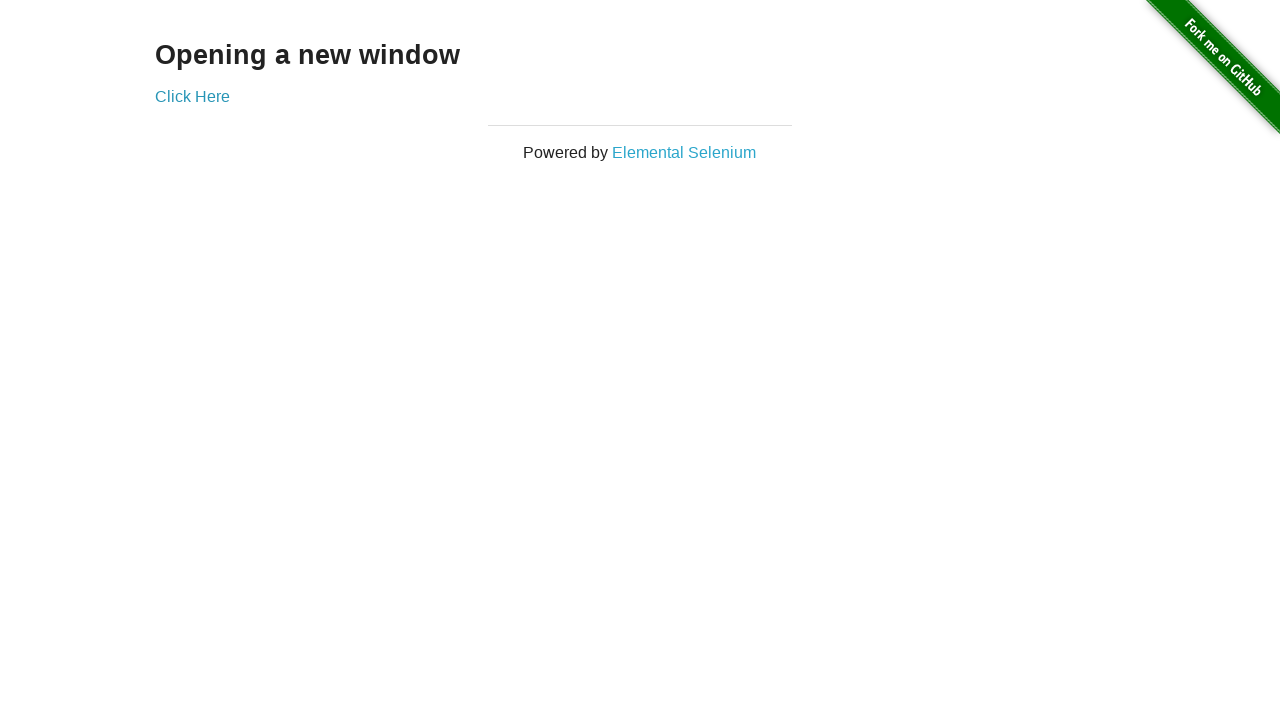

Verified 'New Window' heading loaded in new tab
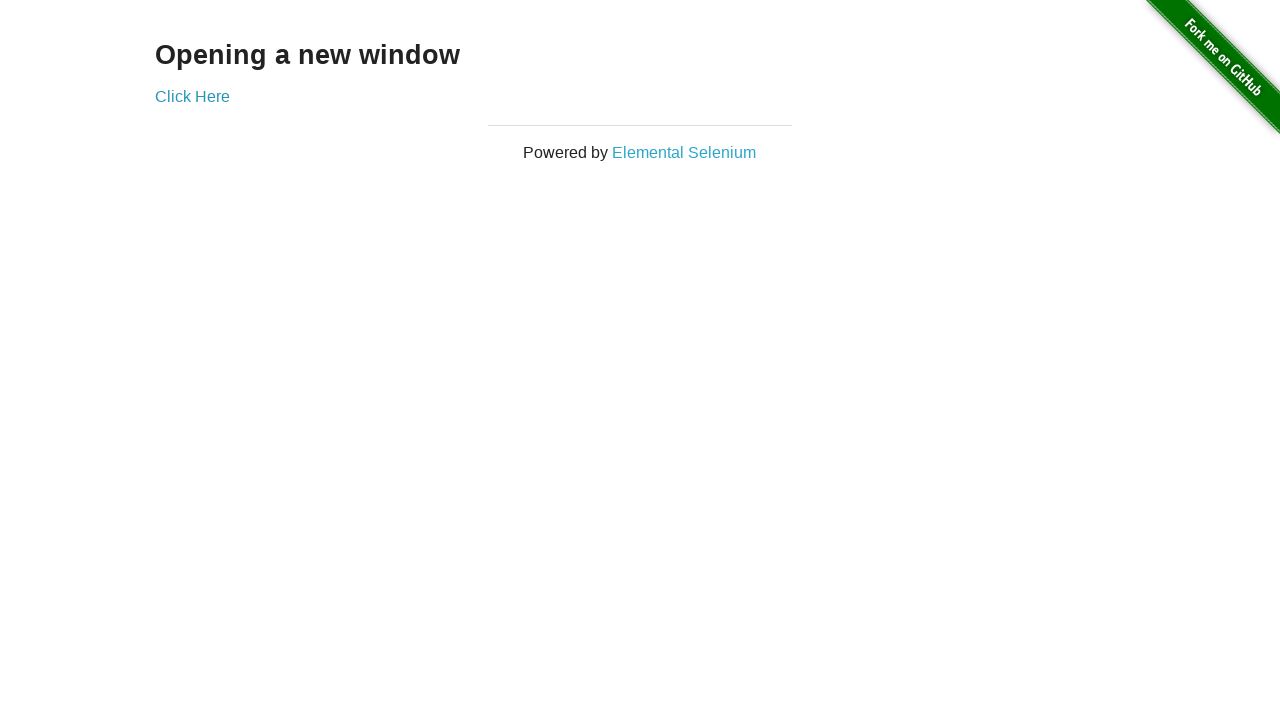

Closed the new window/tab
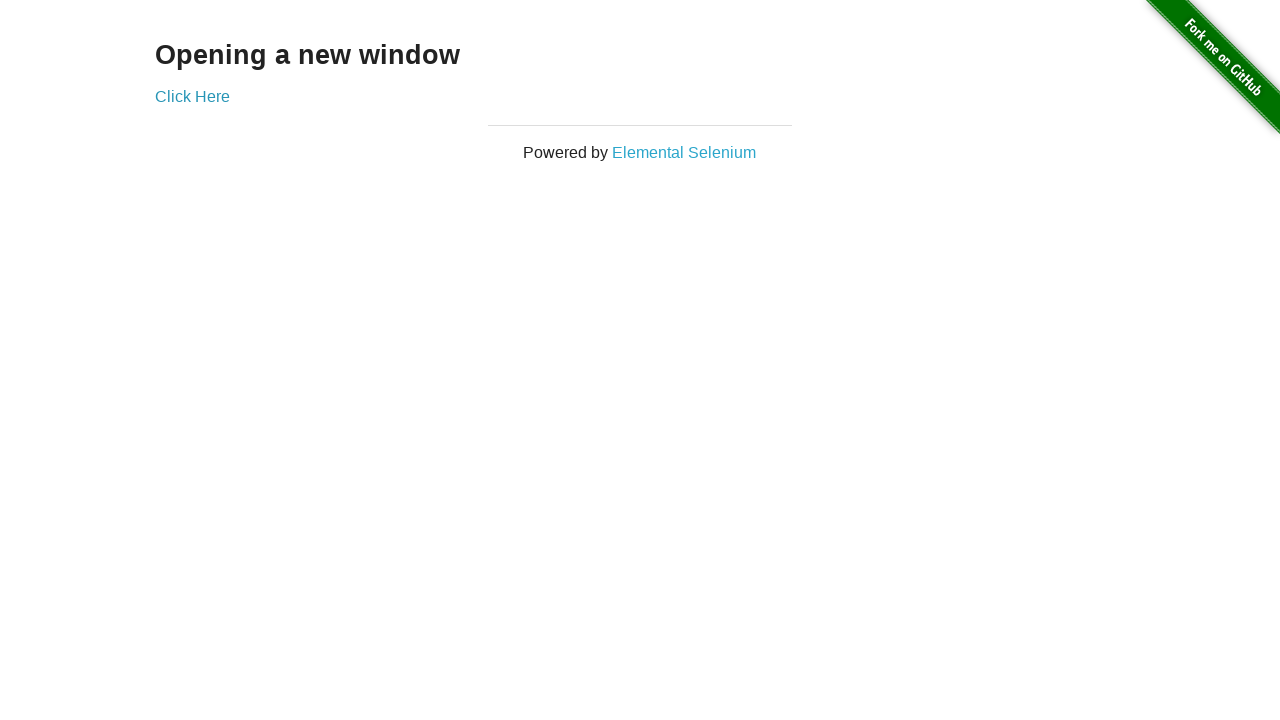

Returned to original window and clicked link to open new window again at (192, 96) on a[href='/windows/new']
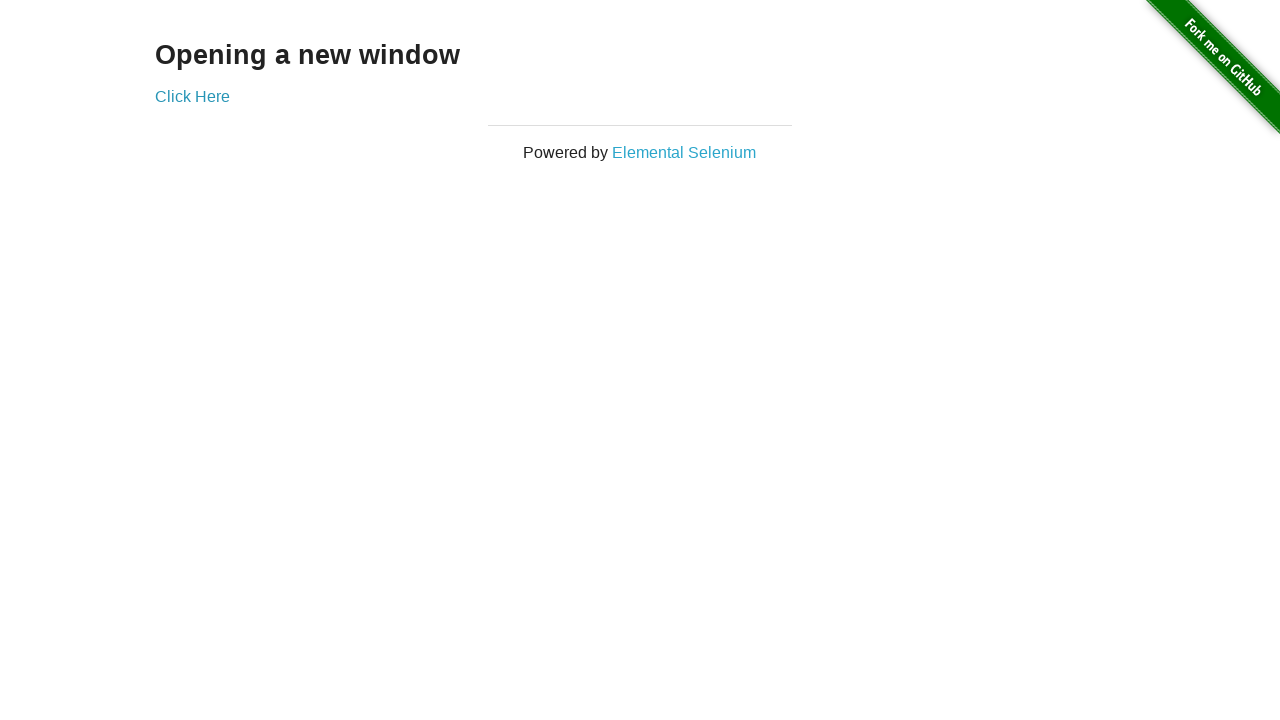

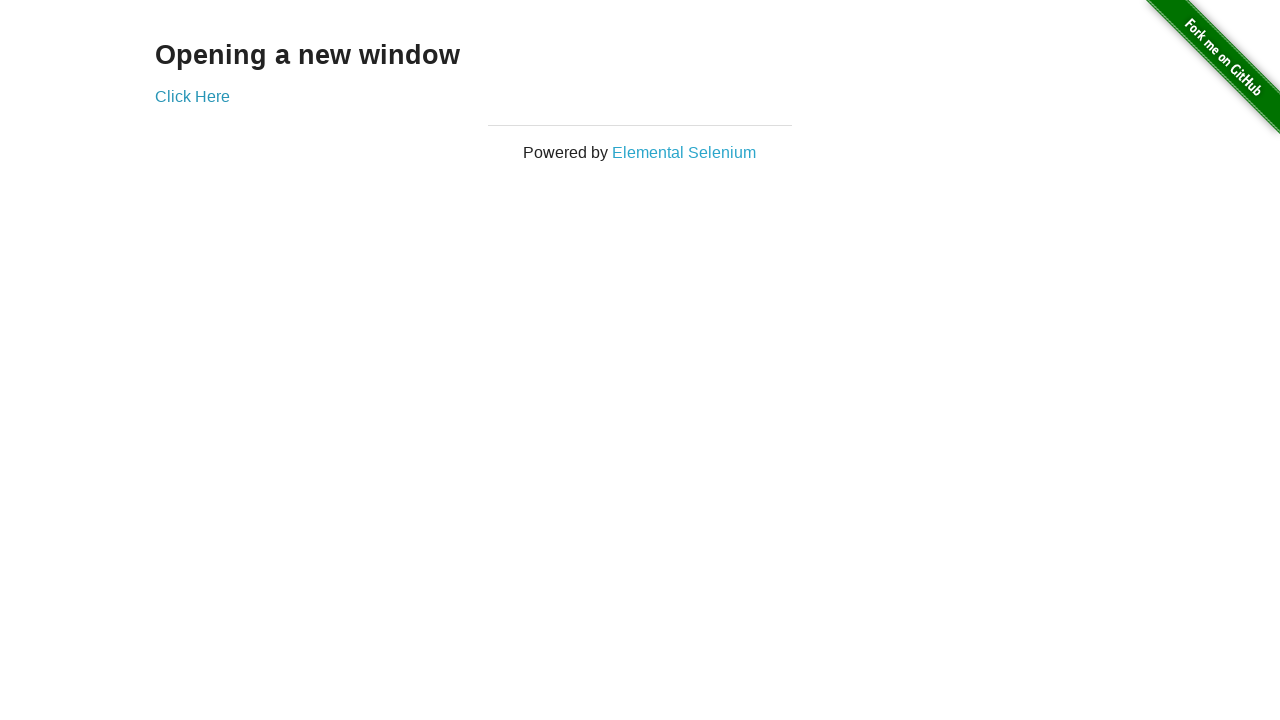